Tests the horizontal slider by navigating to the slider page and using mouse drag actions to move the slider to a target value.

Starting URL: https://the-internet.herokuapp.com/

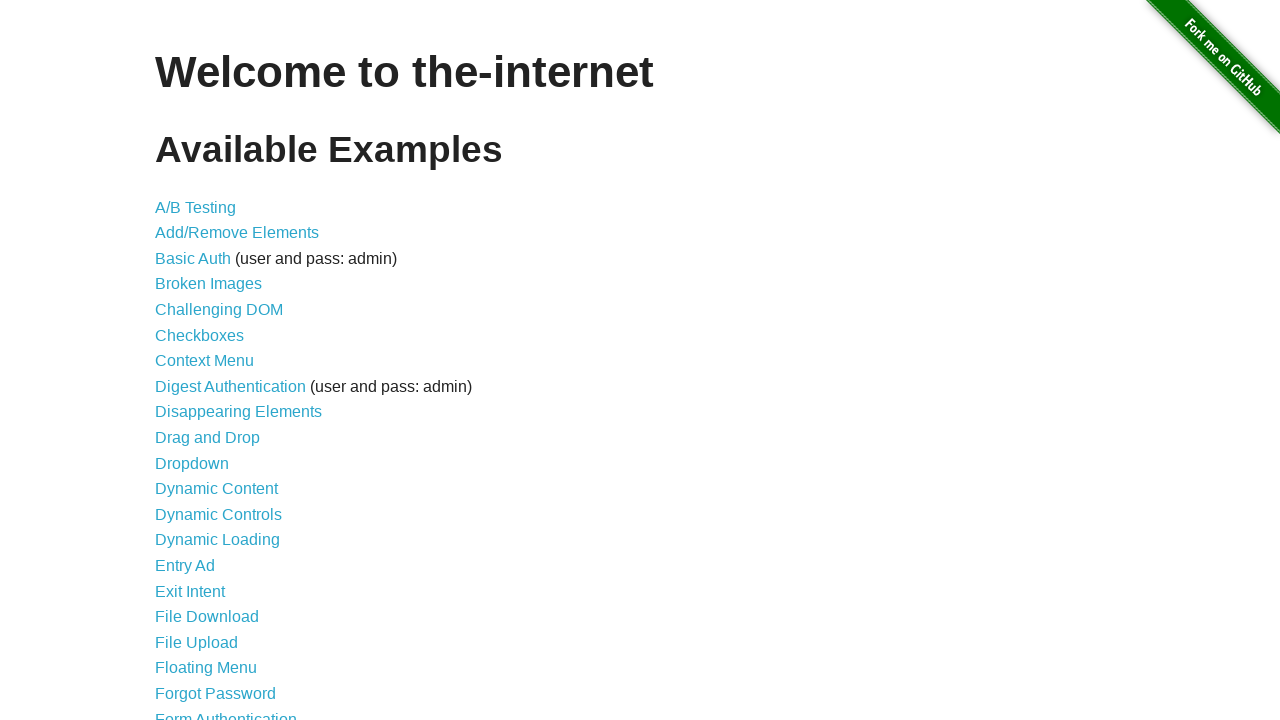

Waited for horizontal slider link to be visible
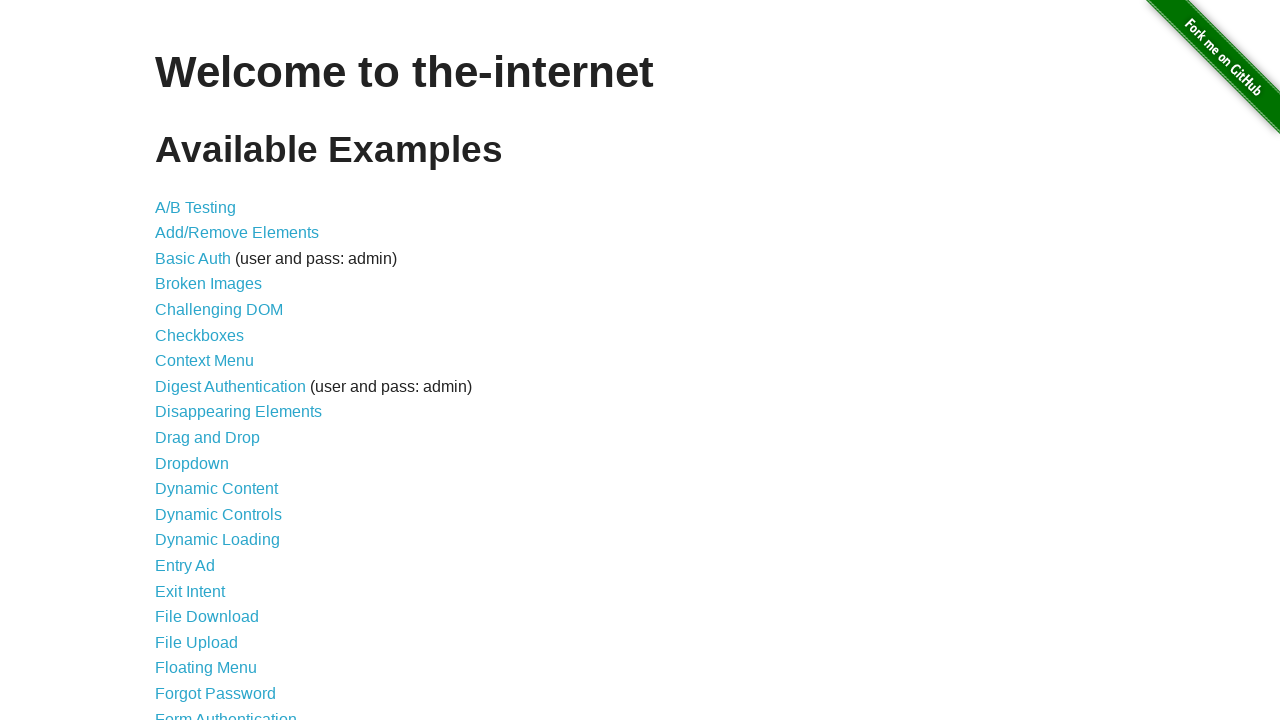

Clicked horizontal slider link at (214, 361) on xpath=//a[@href='/horizontal_slider']
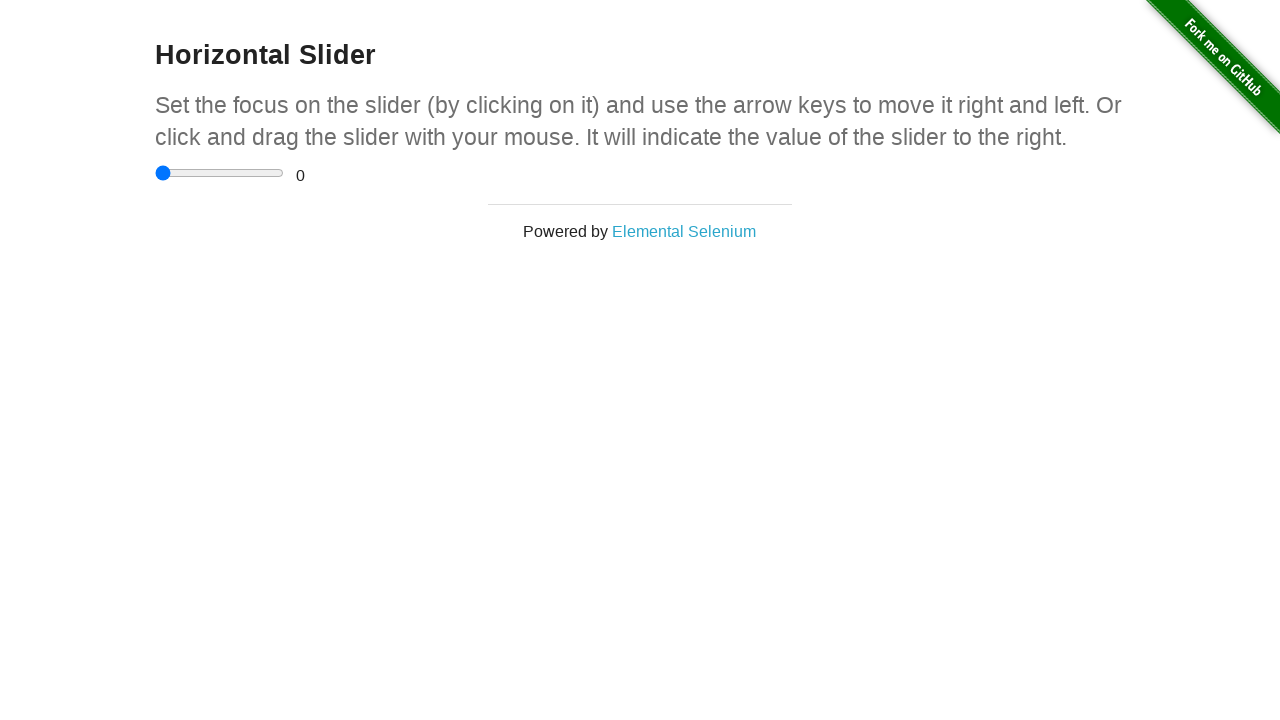

Slider element became visible
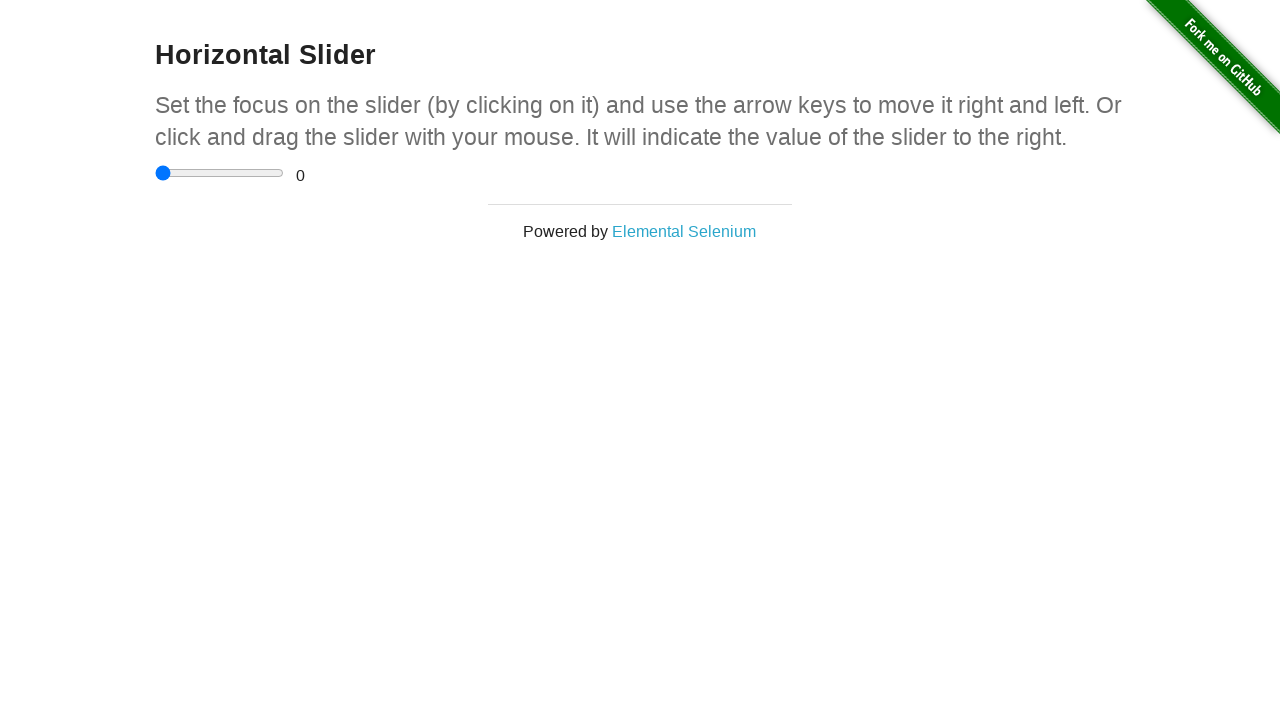

Retrieved slider bounding box coordinates
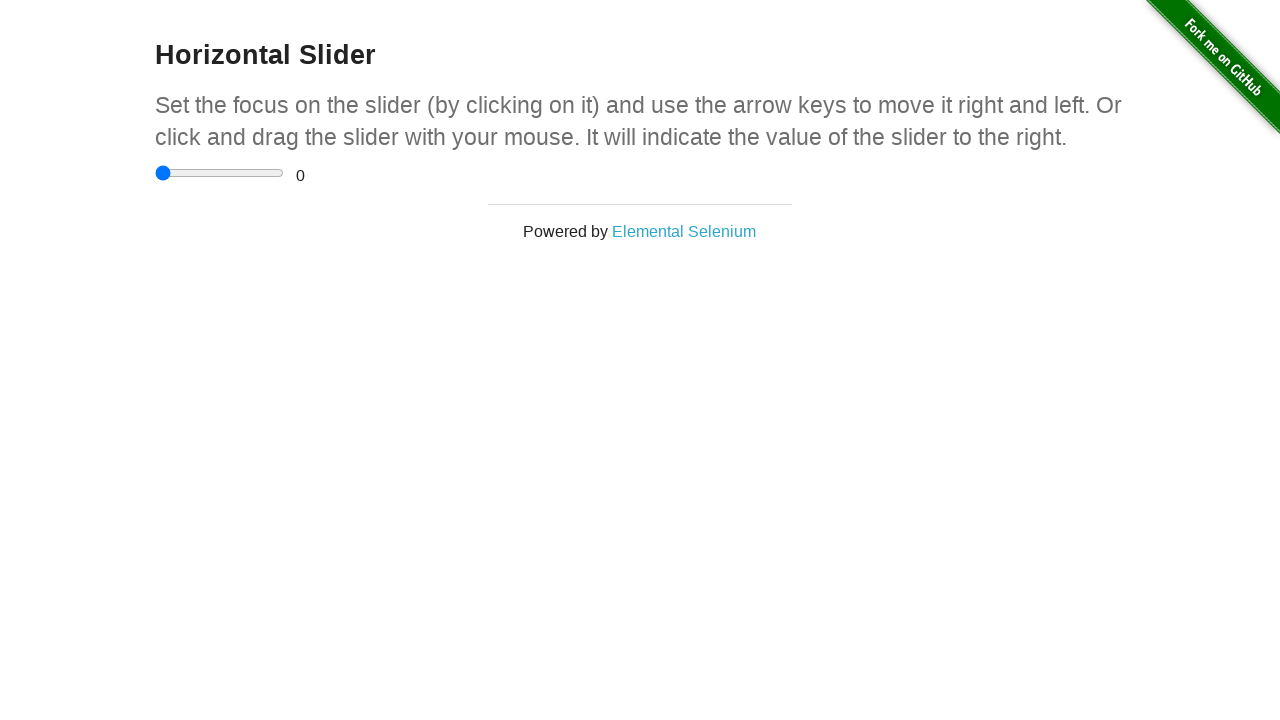

Calculated drag positions and step width for slider interaction
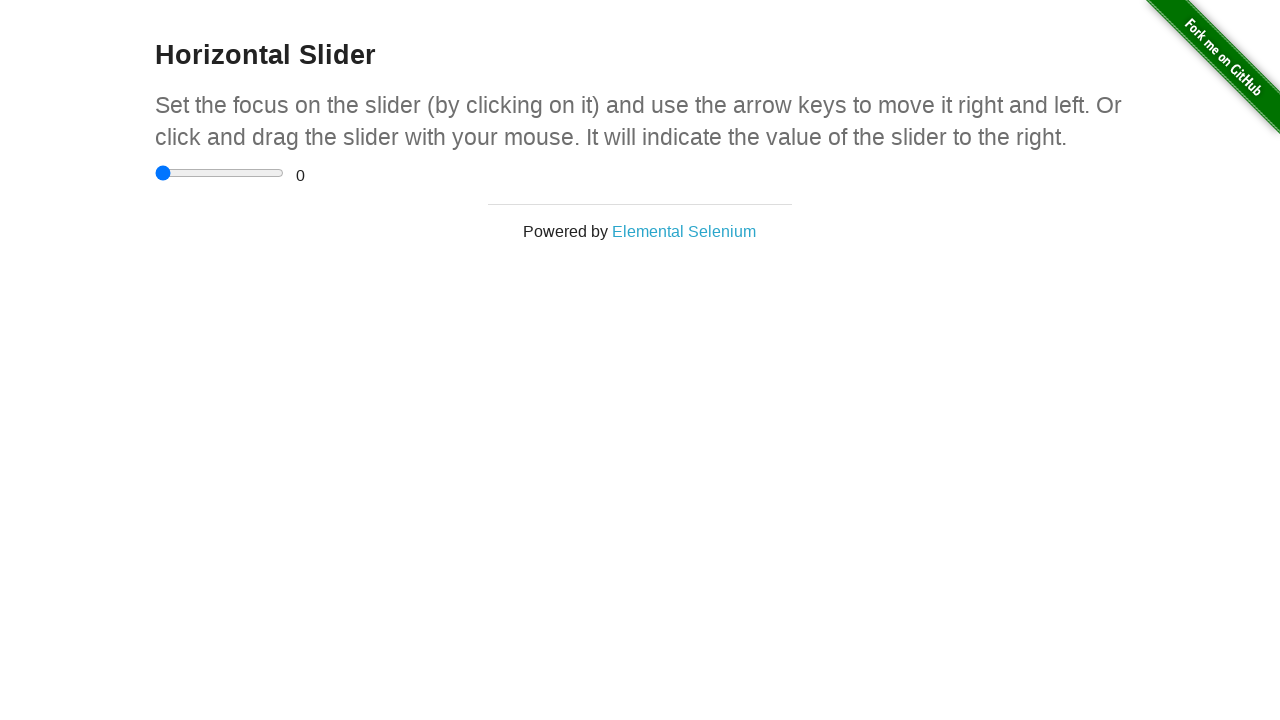

Moved mouse to slider starting position at (157, 173)
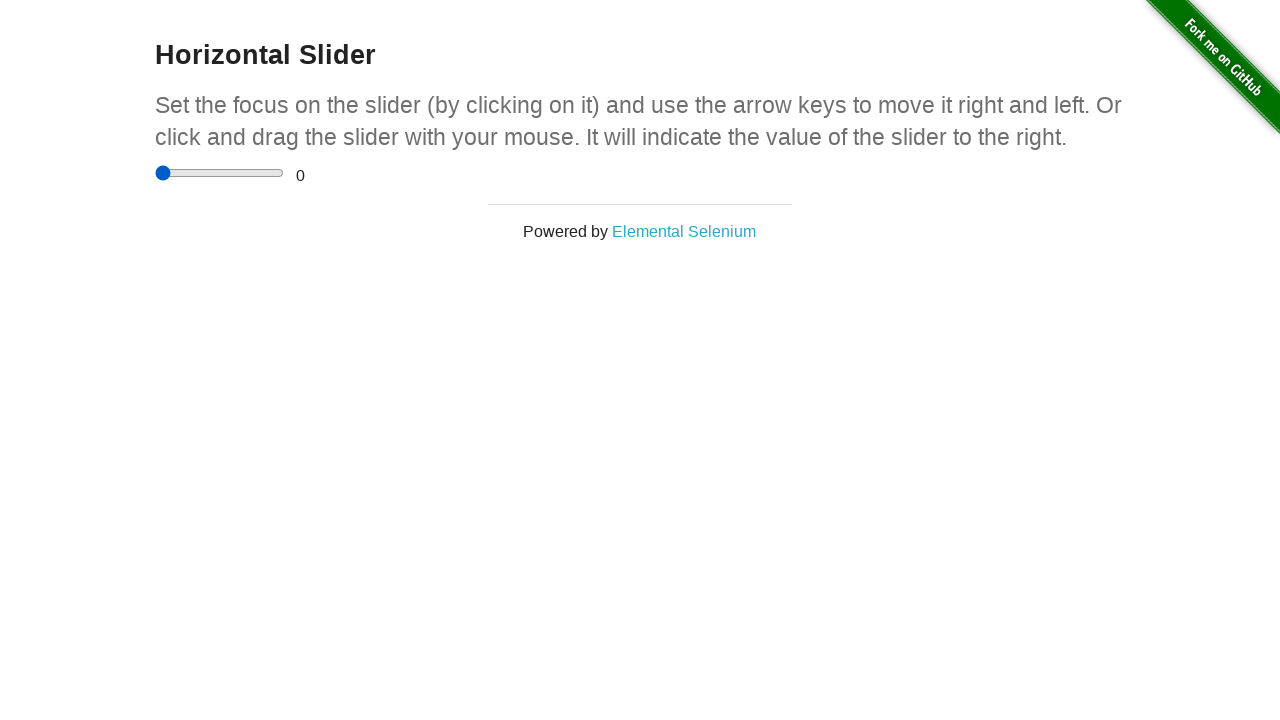

Pressed mouse button down on slider at (157, 173)
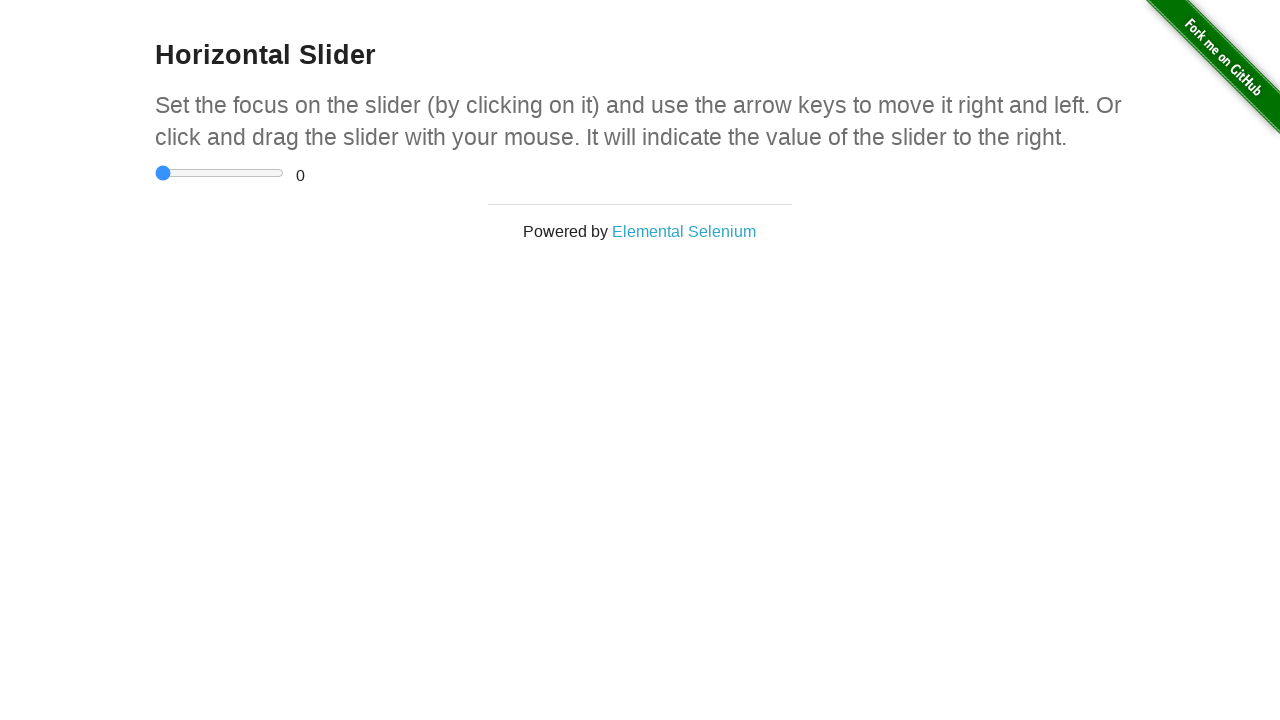

Dragged mouse to target position (value 1, 2 steps) at (183, 173)
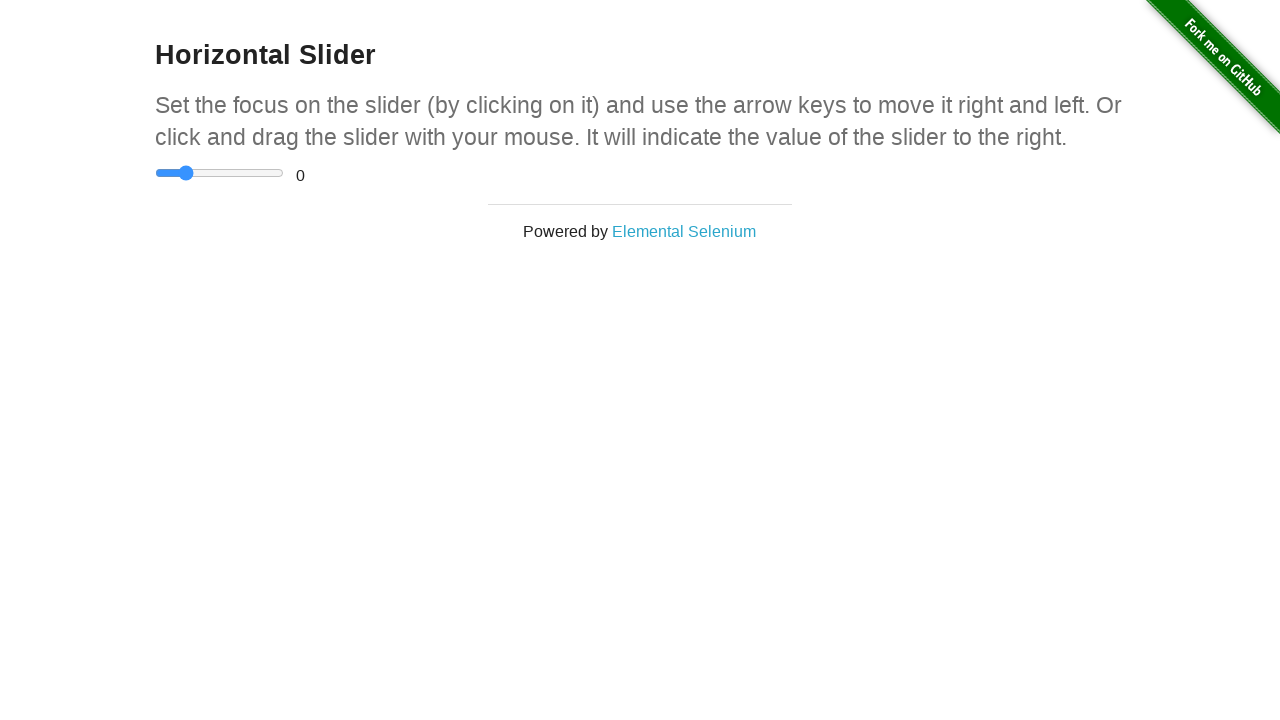

Released mouse button to complete slider drag at (183, 173)
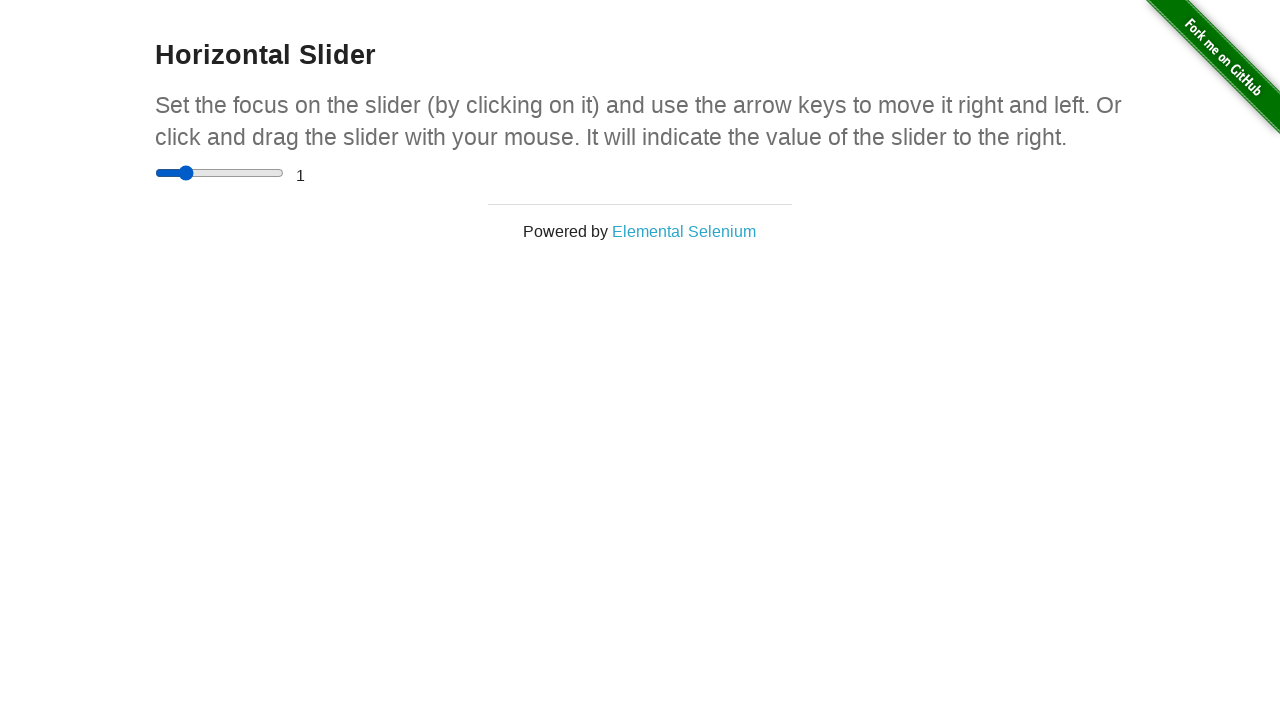

Waited for range value display element to be visible
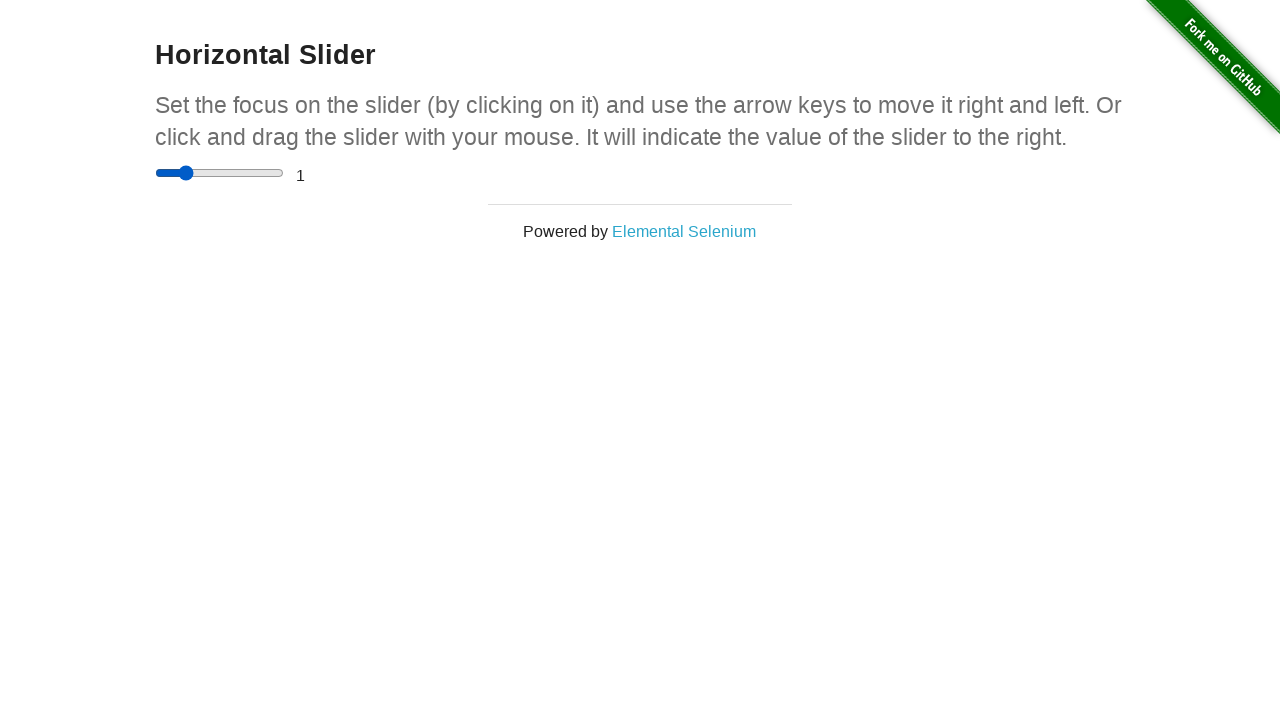

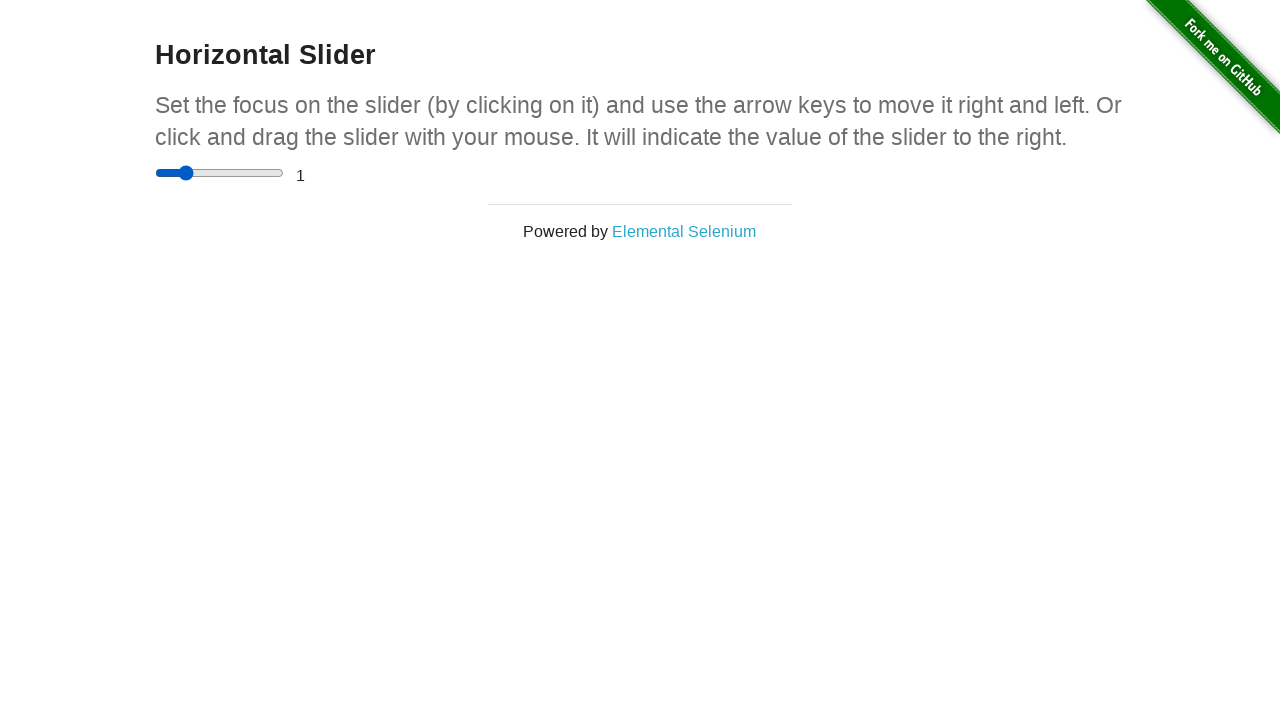